Navigates to the Livescore homepage and then to the live soccer scores page

Starting URL: https://www.livescore.com/

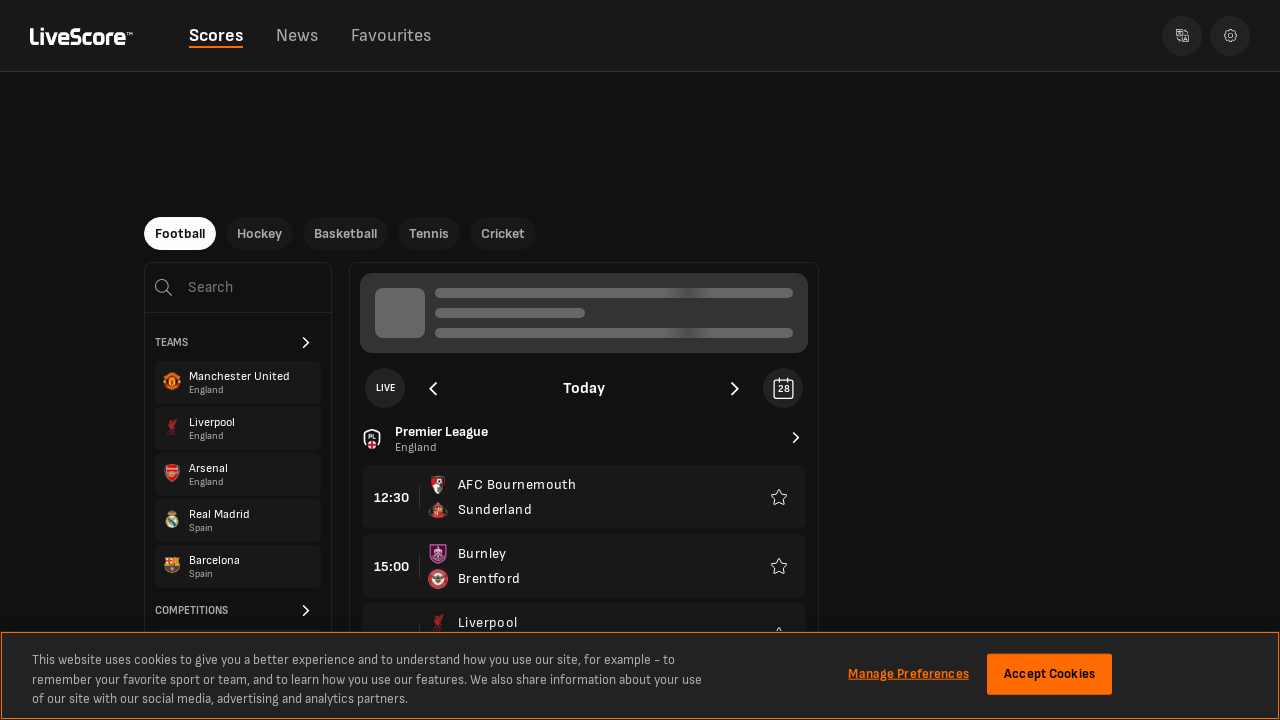

Waited for Livescore homepage to load (networkidle)
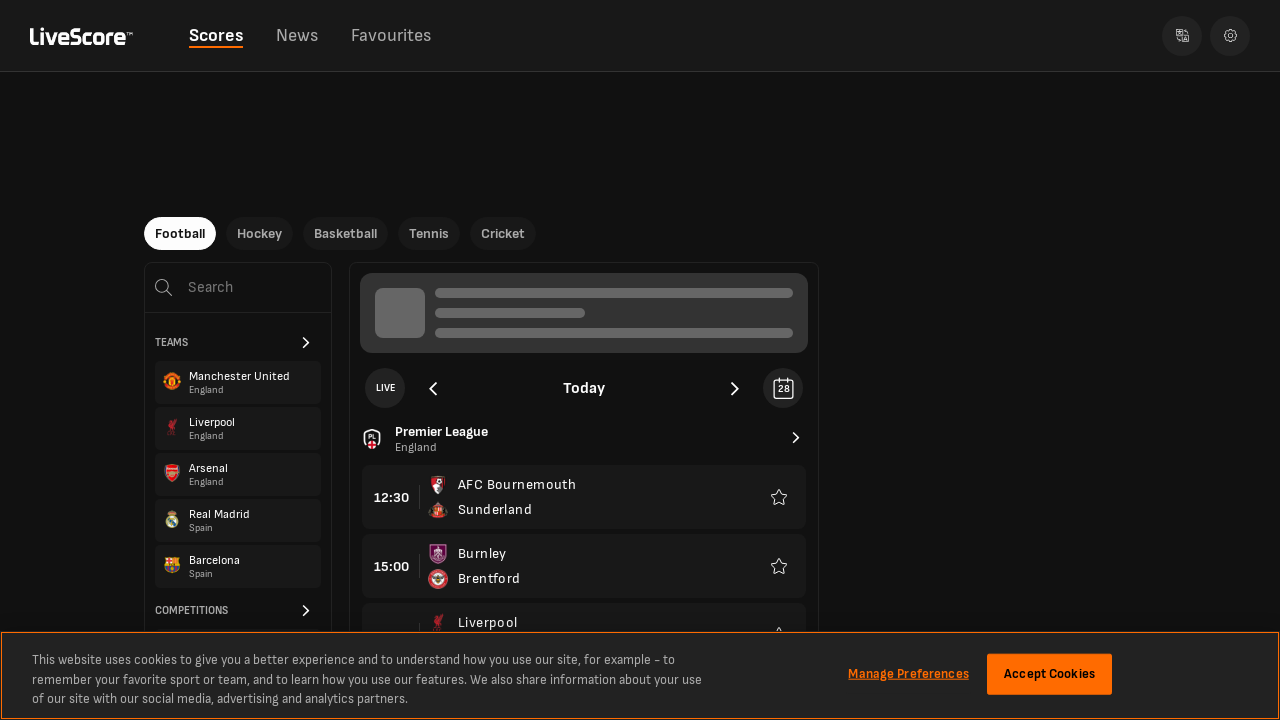

Navigated to live soccer scores page
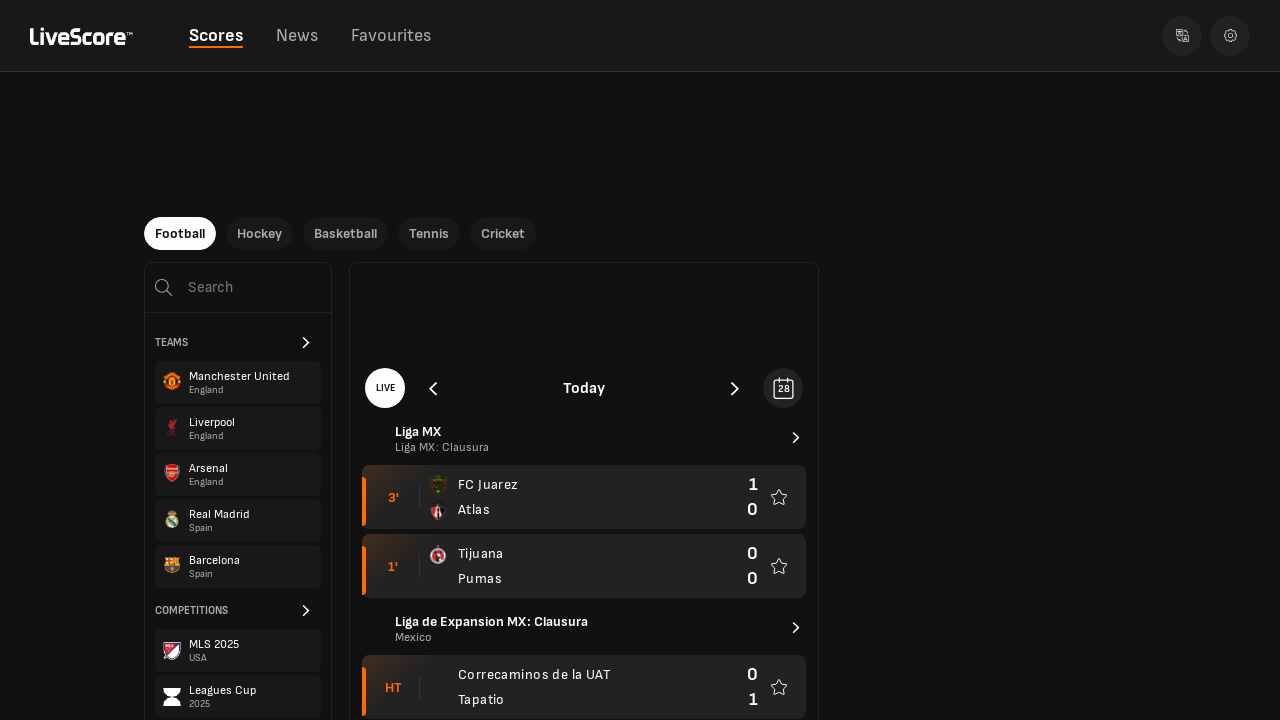

Waited for live scores page to load (networkidle)
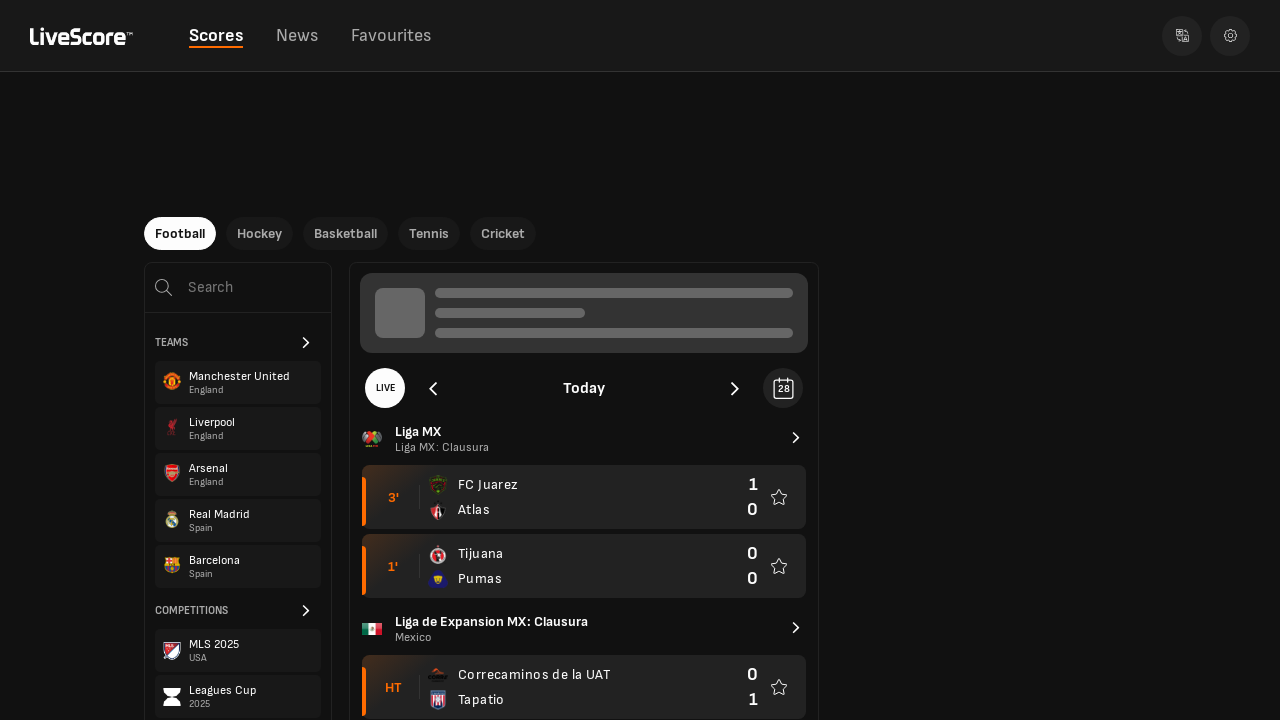

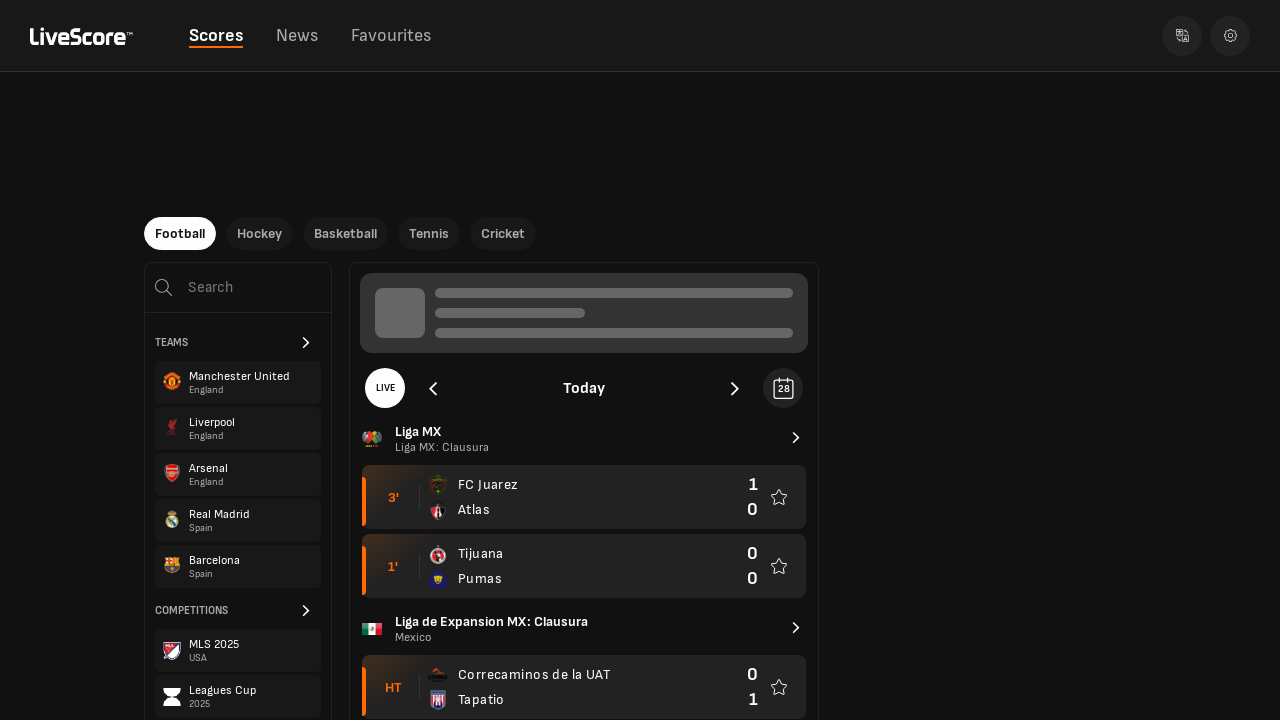